Tests iframe navigation by switching between multiple frames and filling text inputs in each frame

Starting URL: https://ui.vision/demo/webtest/frames/

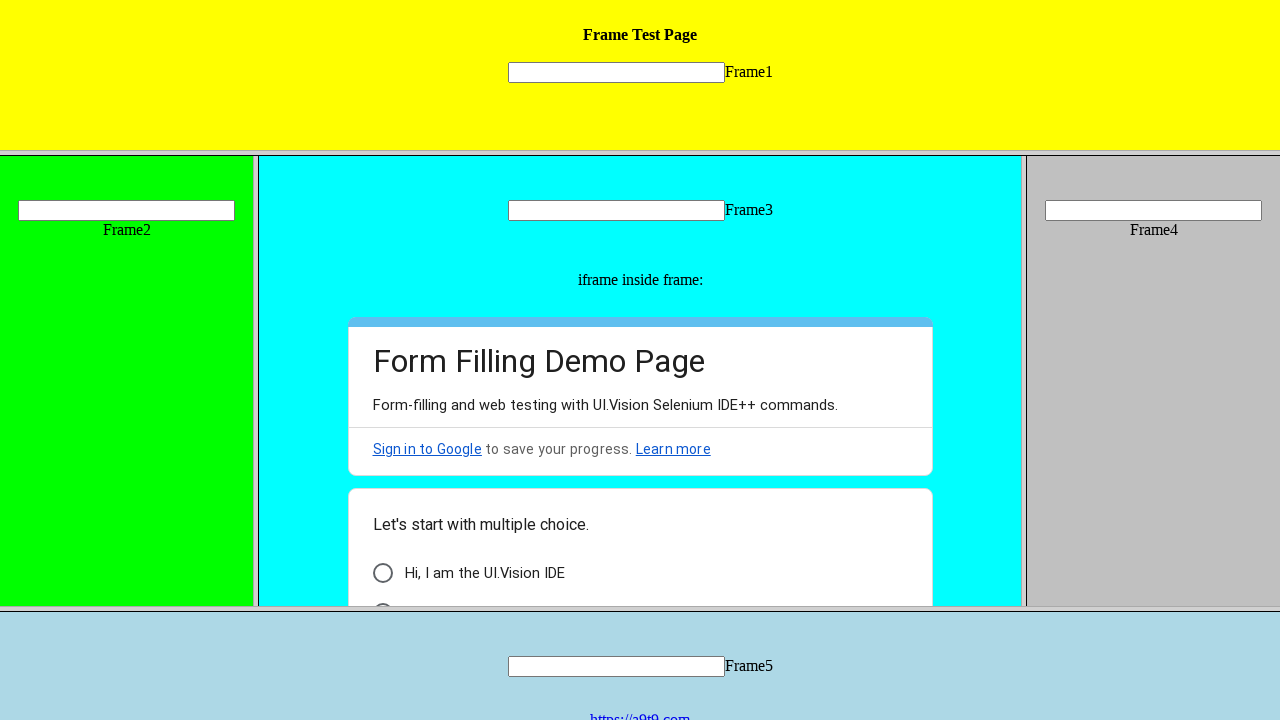

Located frame_1.html
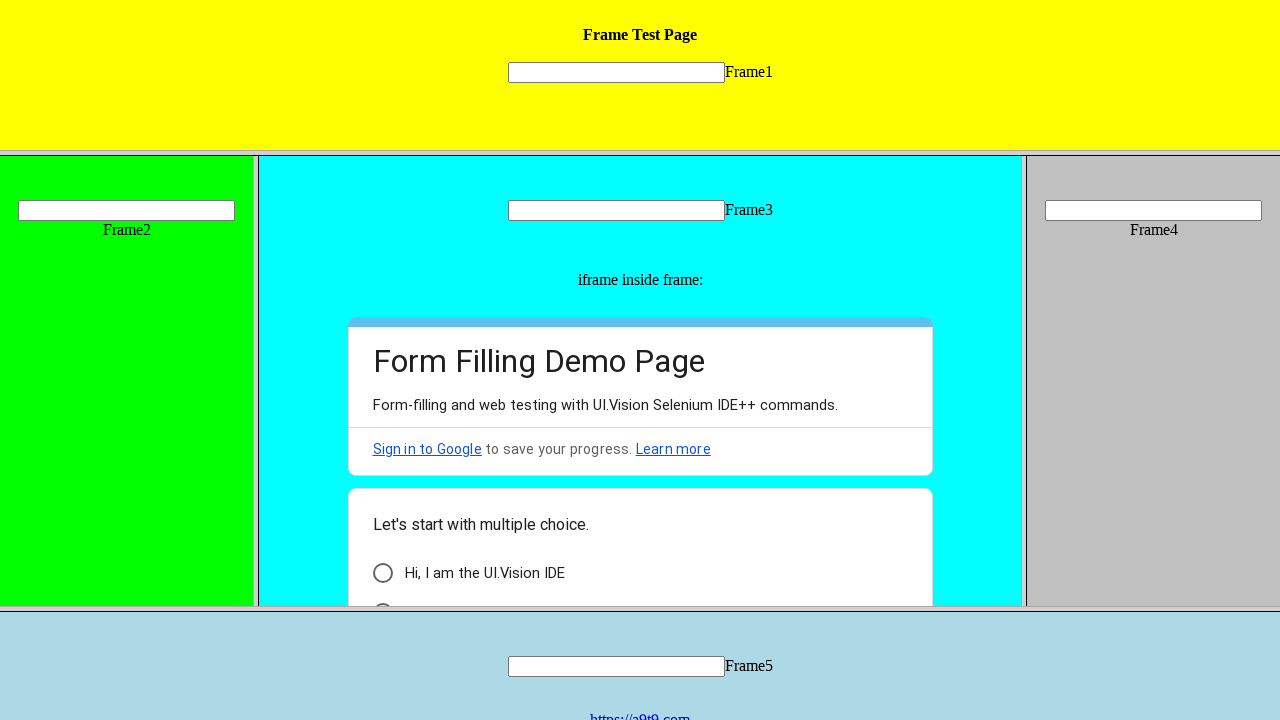

Filled 'mytext1' input in frame 1 with 'Arpan' on frame[src='frame_1.html'] >> internal:control=enter-frame >> input[name='mytext1
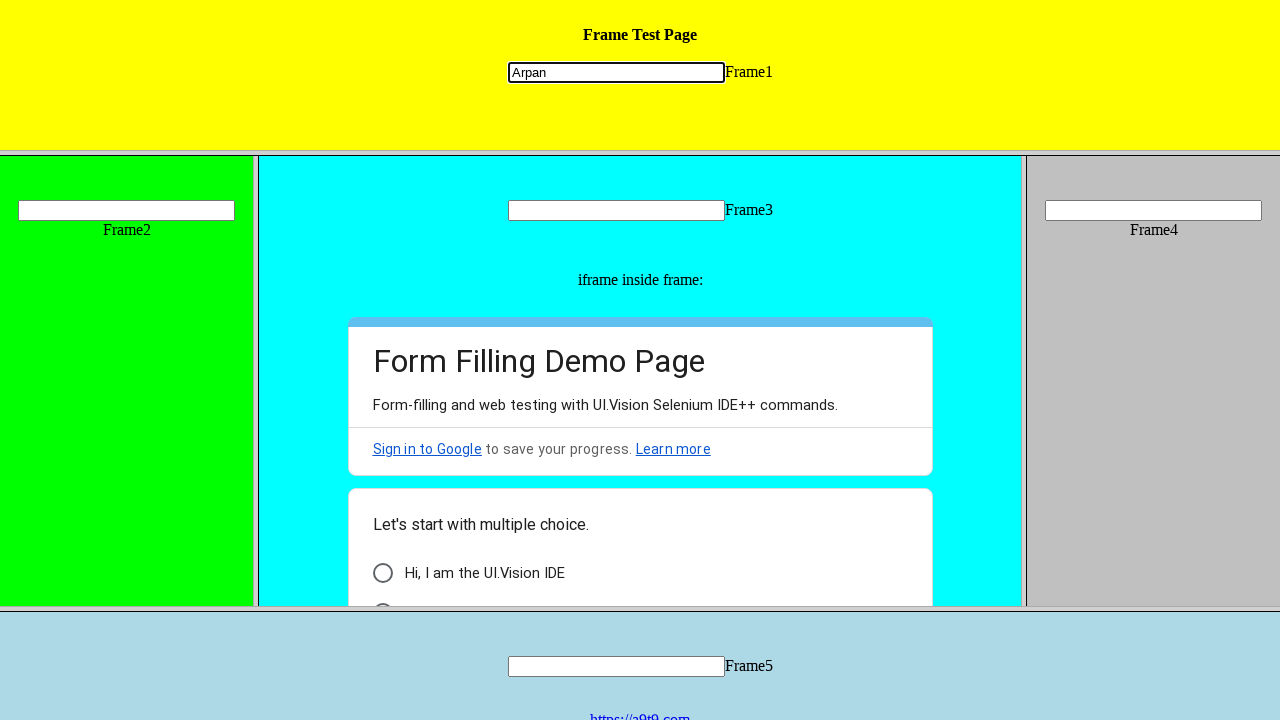

Located frame_2.html
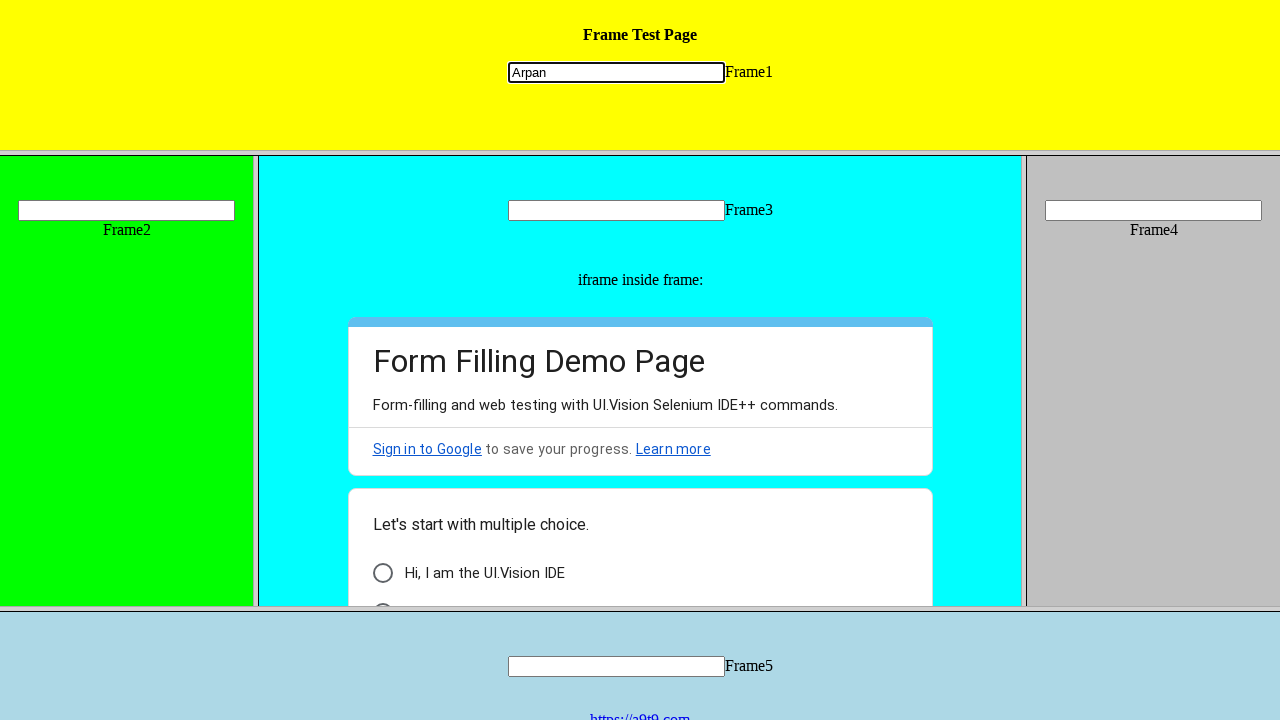

Filled 'mytext2' input in frame 2 with 'Bhattacharyya' on frame[src='frame_2.html'] >> internal:control=enter-frame >> input[name='mytext2
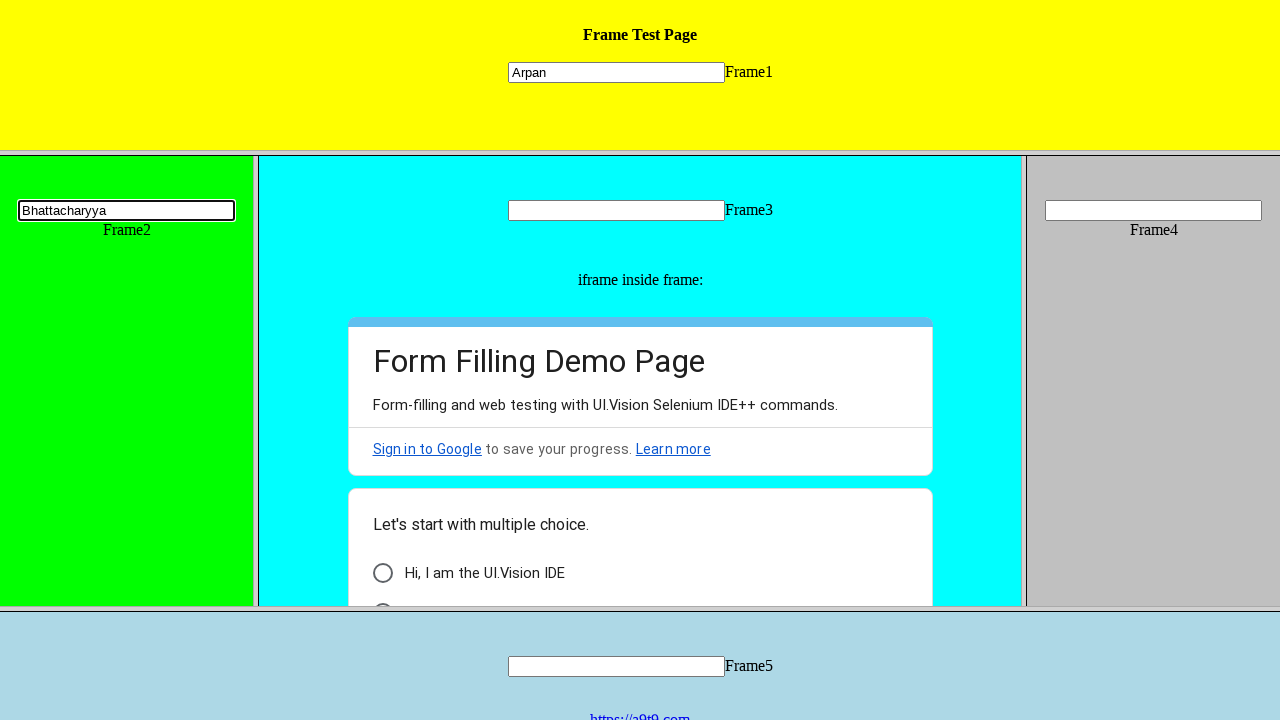

Located frame_3.html
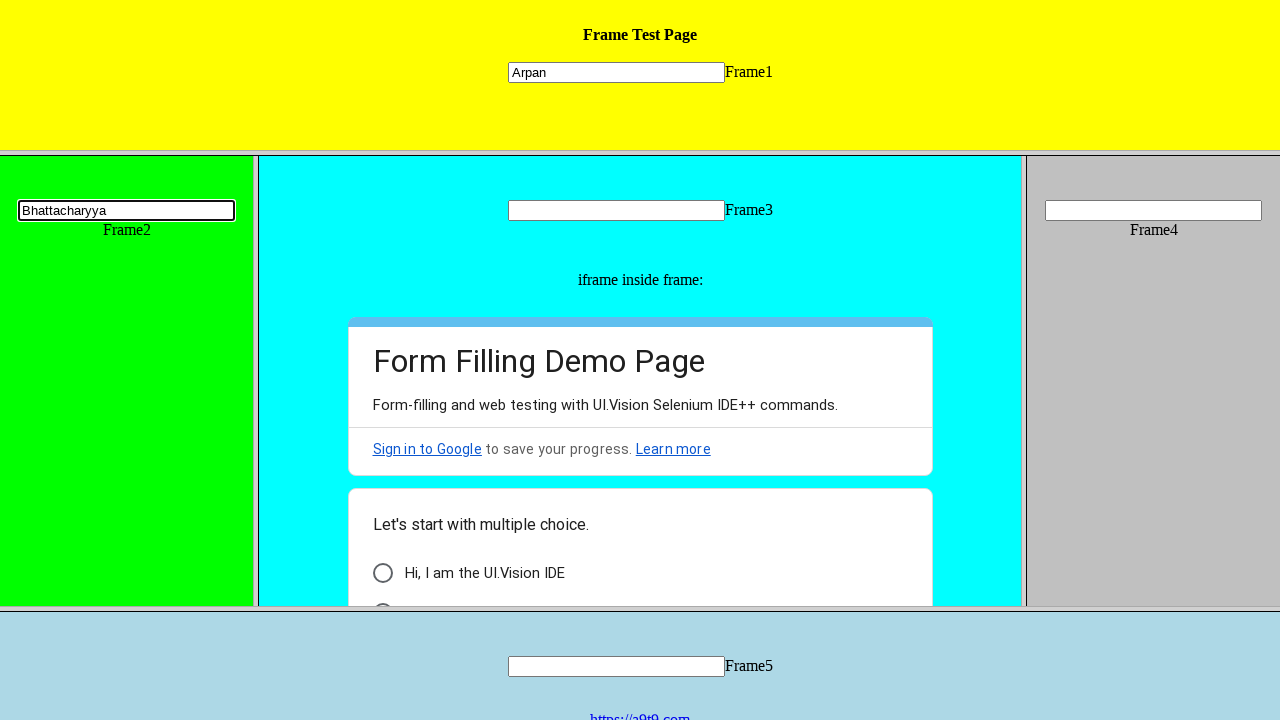

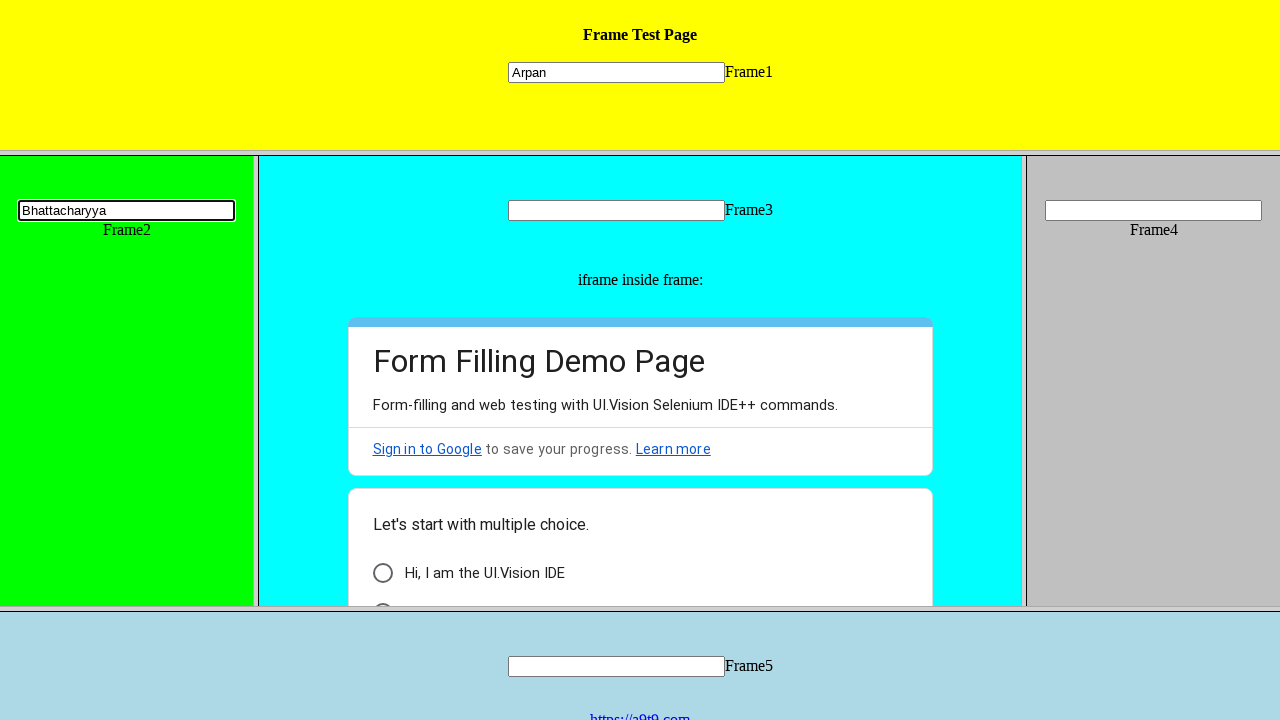